Navigates to the Restful-booker-platform demo homepage and verifies the page title is correct

Starting URL: https://automationintesting.online/

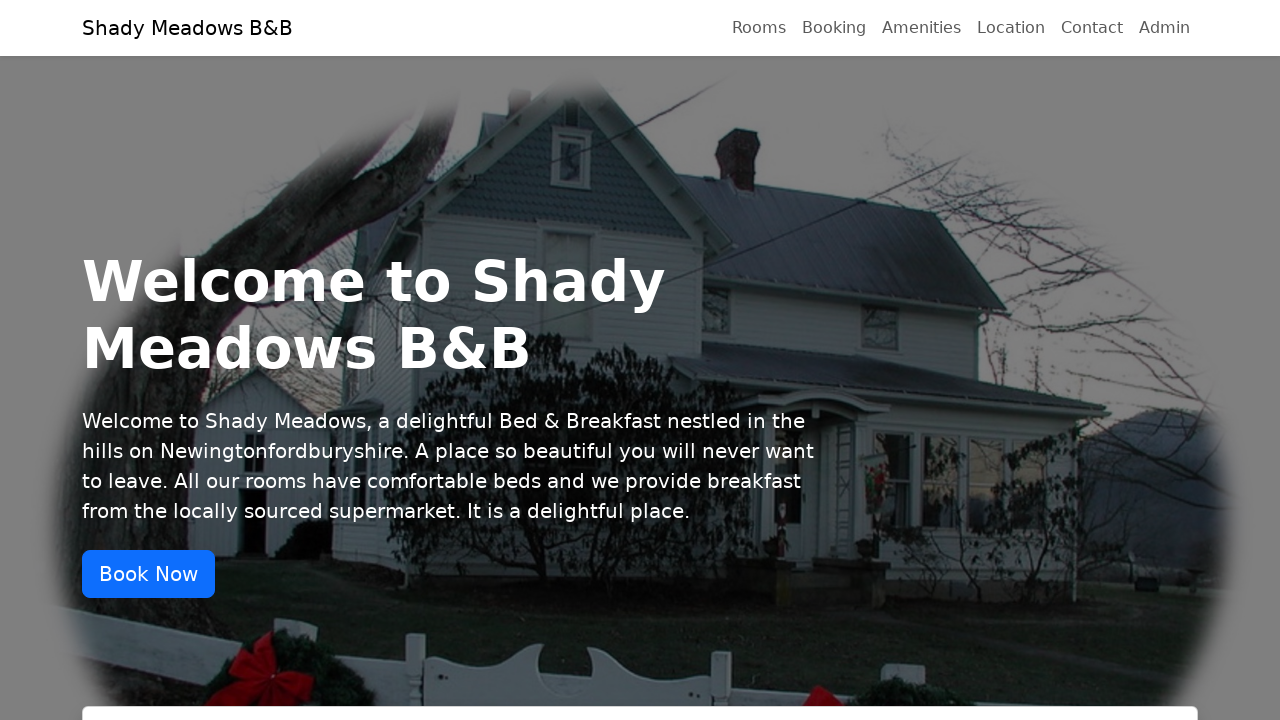

Navigated to Restful-booker-platform demo homepage
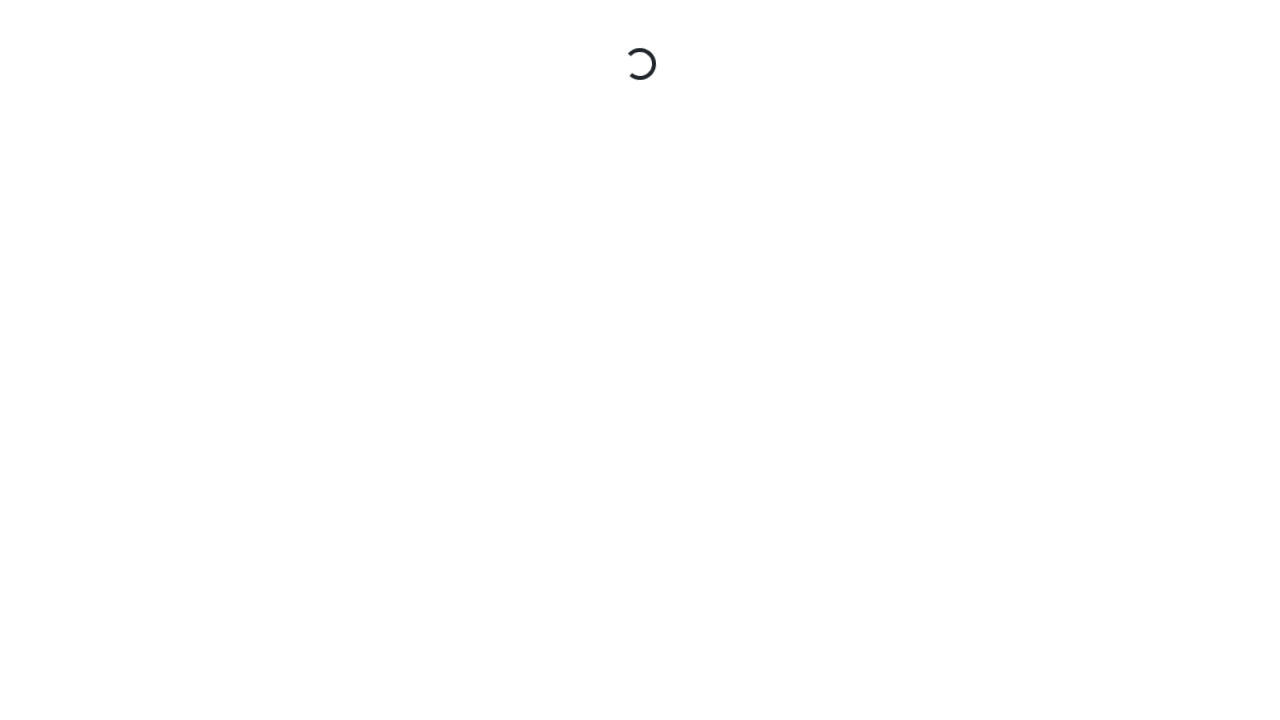

Verified page title is 'Restful-booker-platform demo'
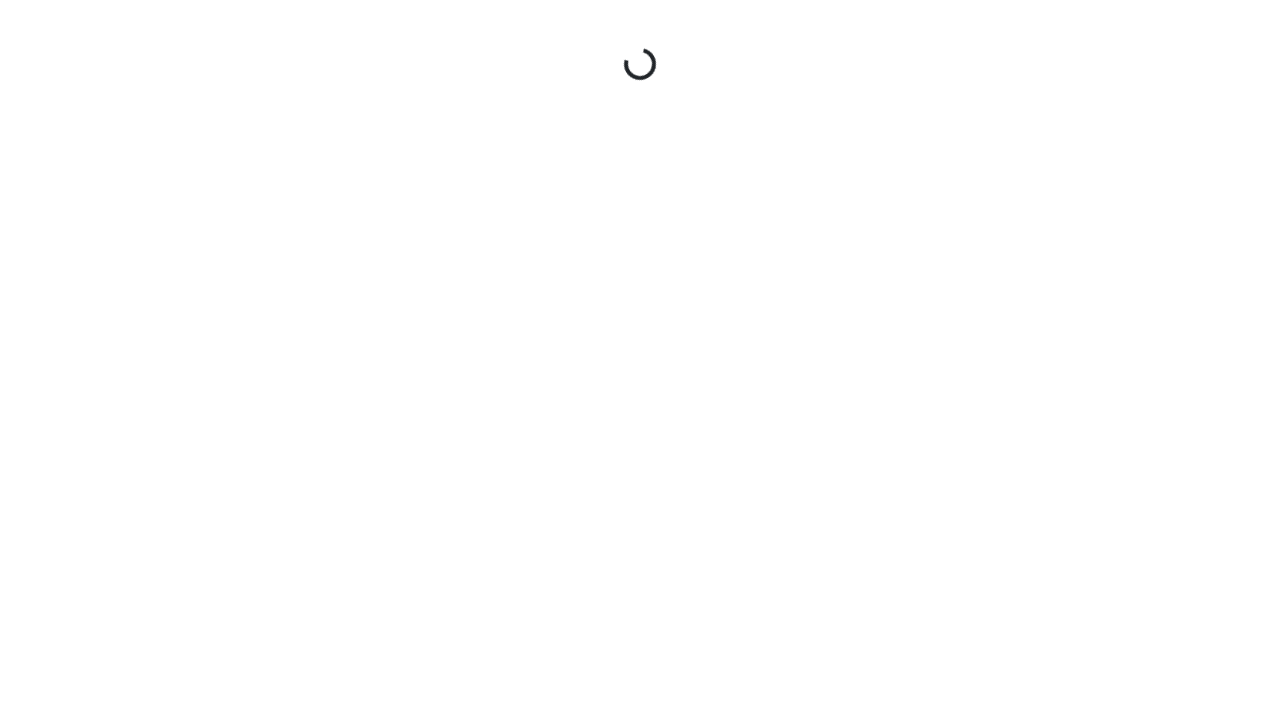

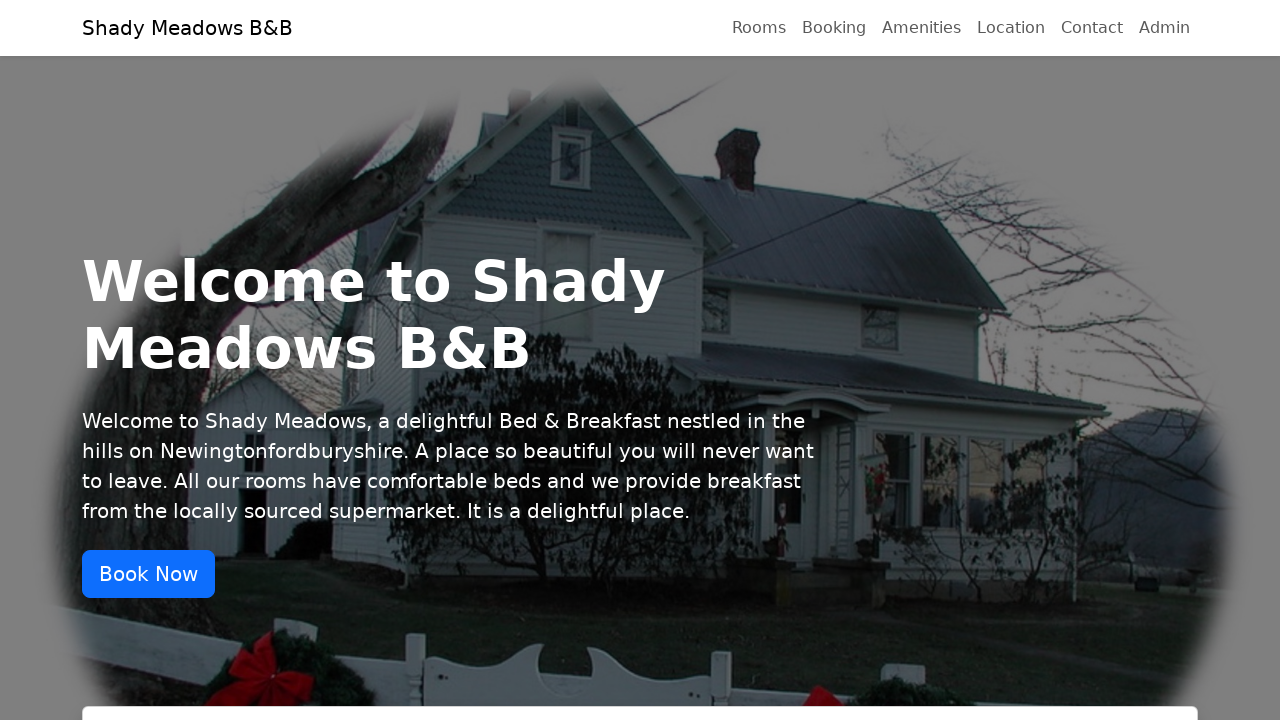